Tests that when all inputs are left empty and submit is pressed, no output elements are displayed.

Starting URL: https://demoqa.com/text-box

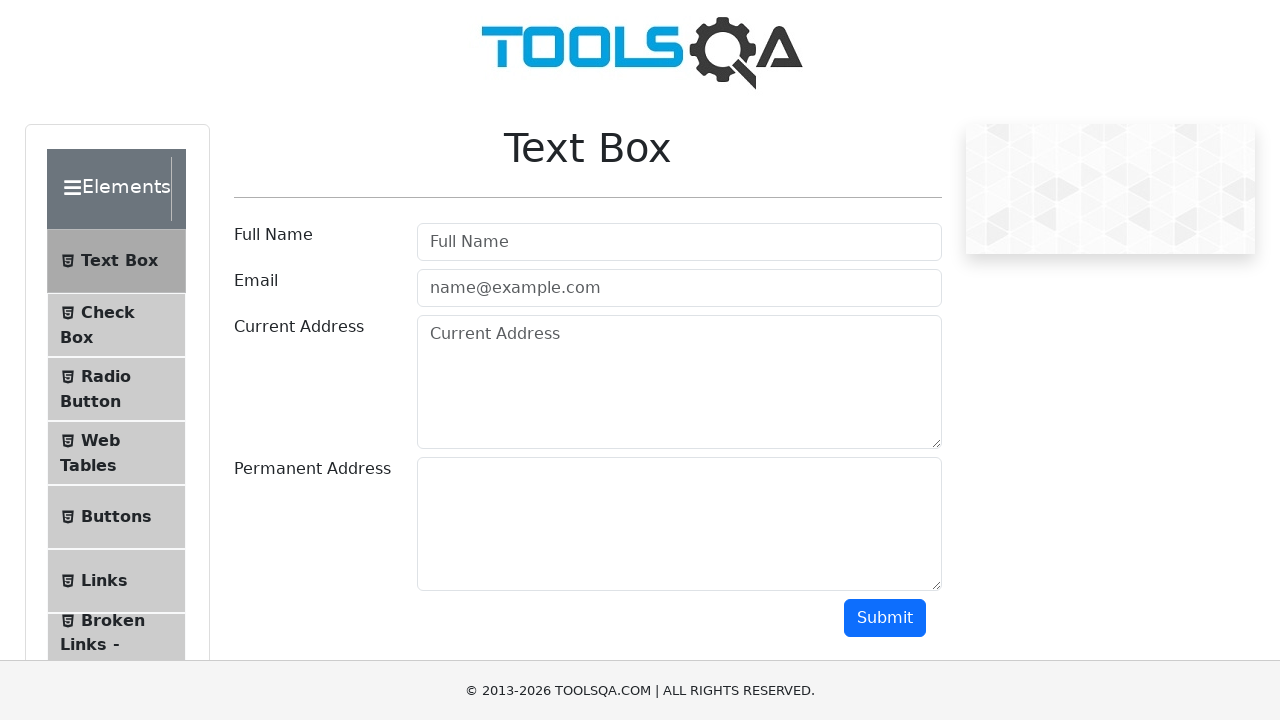

Navigated to https://demoqa.com/text-box
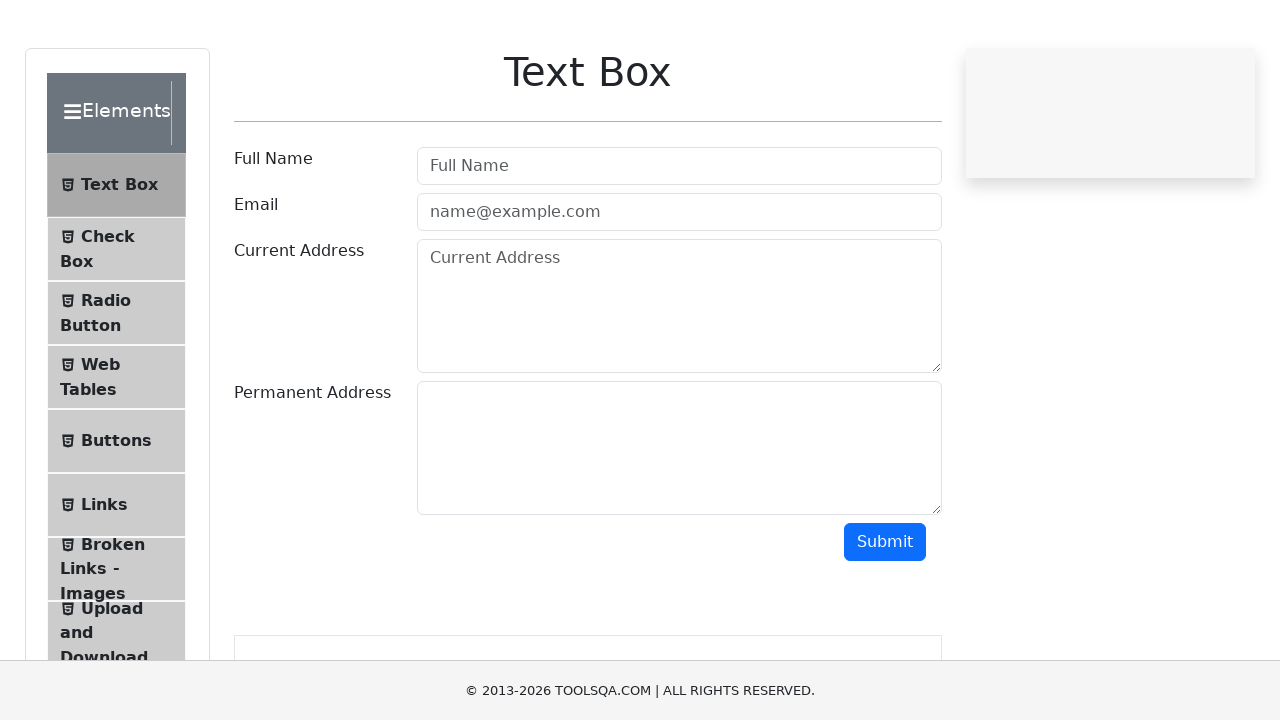

Scrolled submit button into view
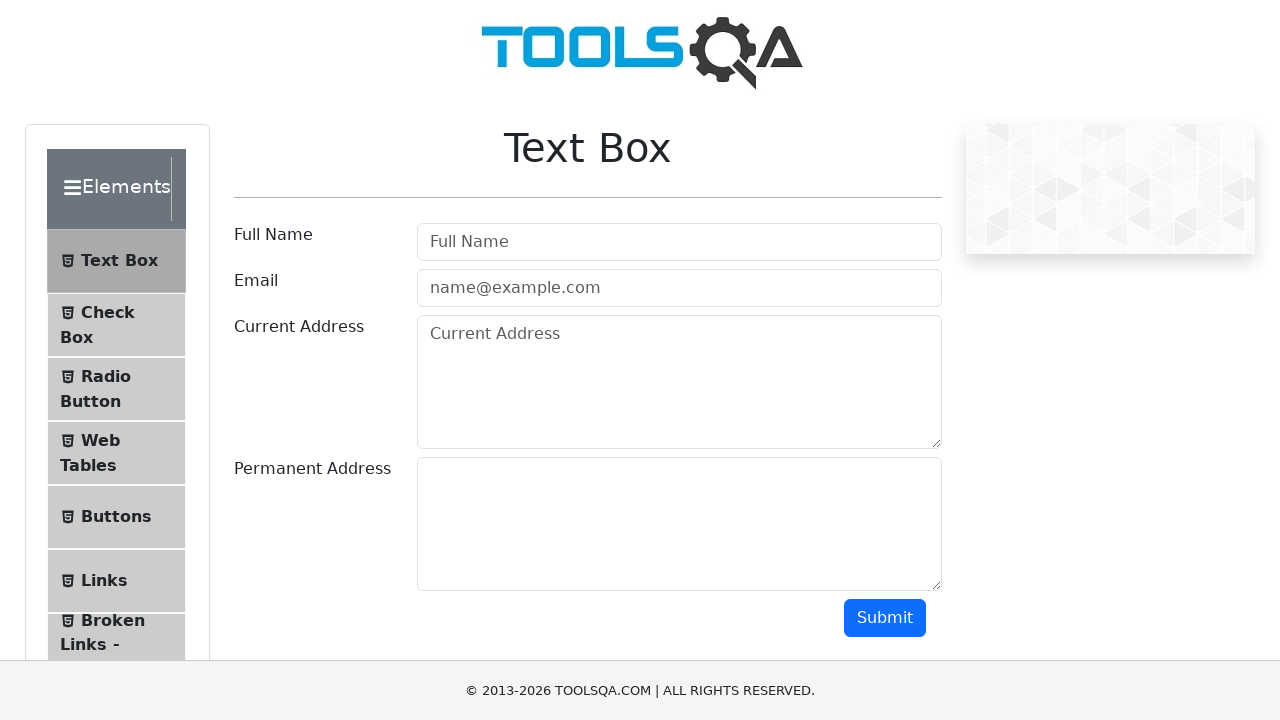

Clicked submit button with all input fields empty at (885, 618) on #submit
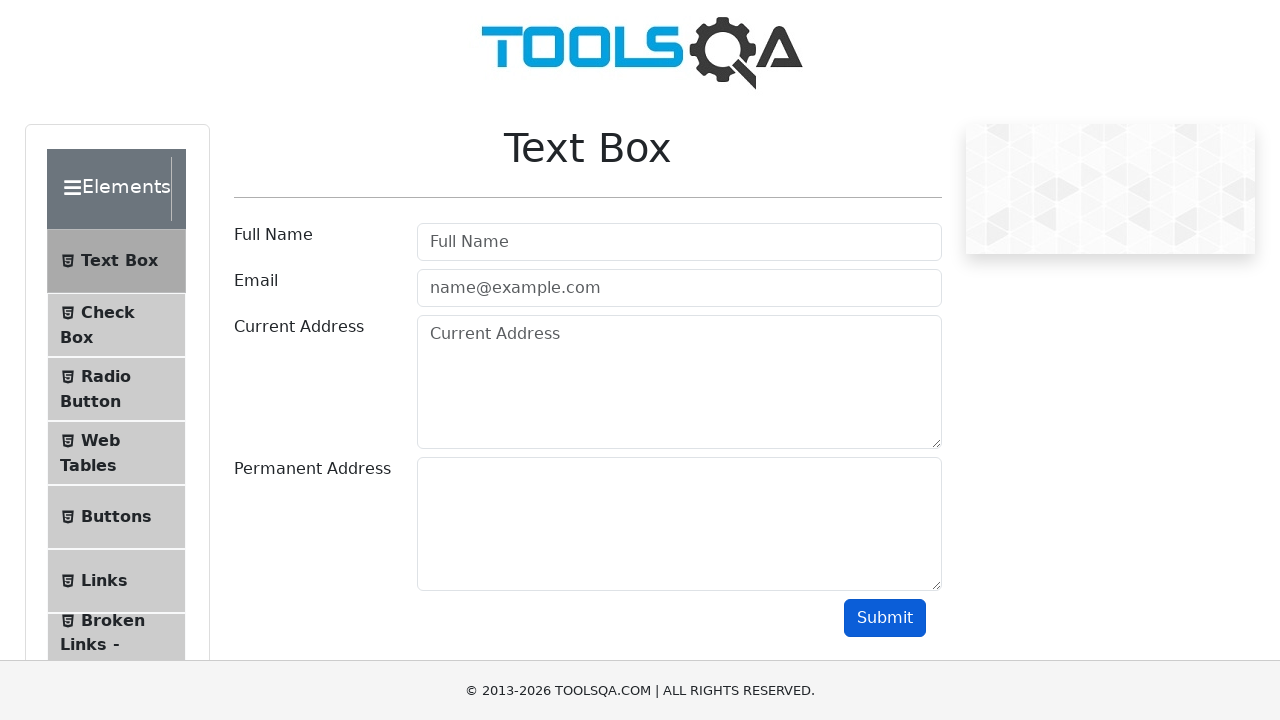

Waited 500ms for any output elements to appear
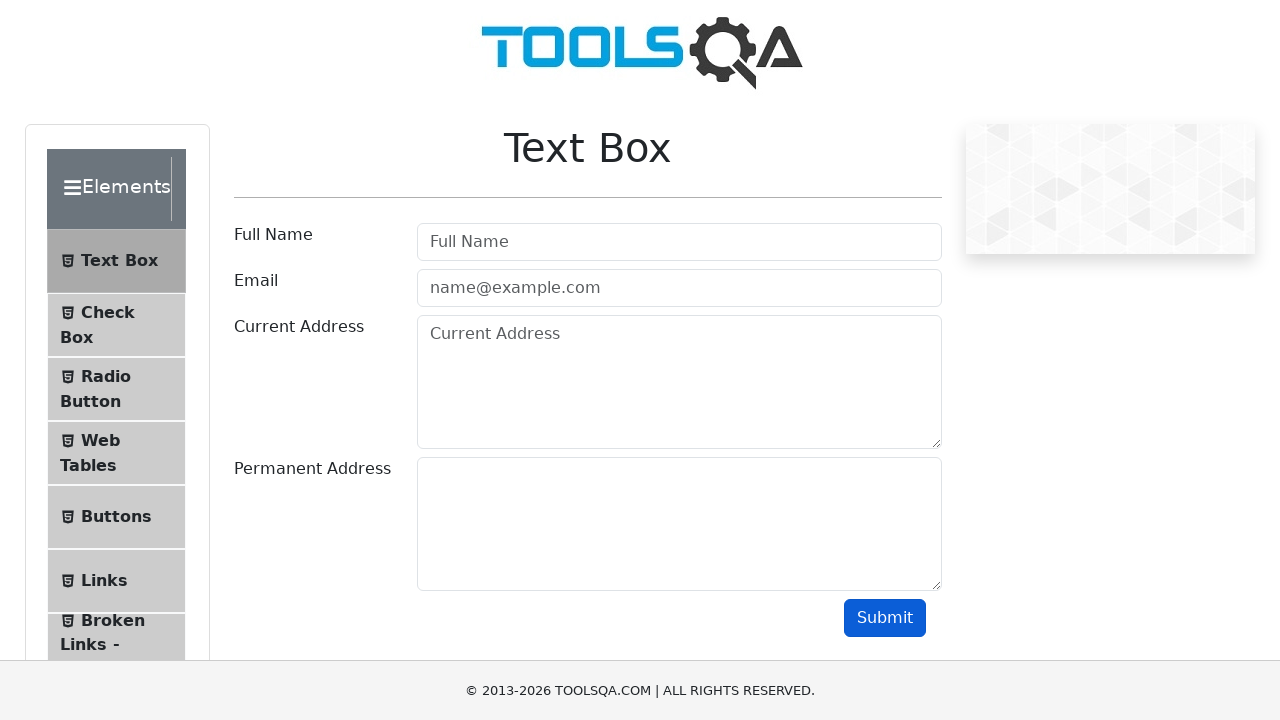

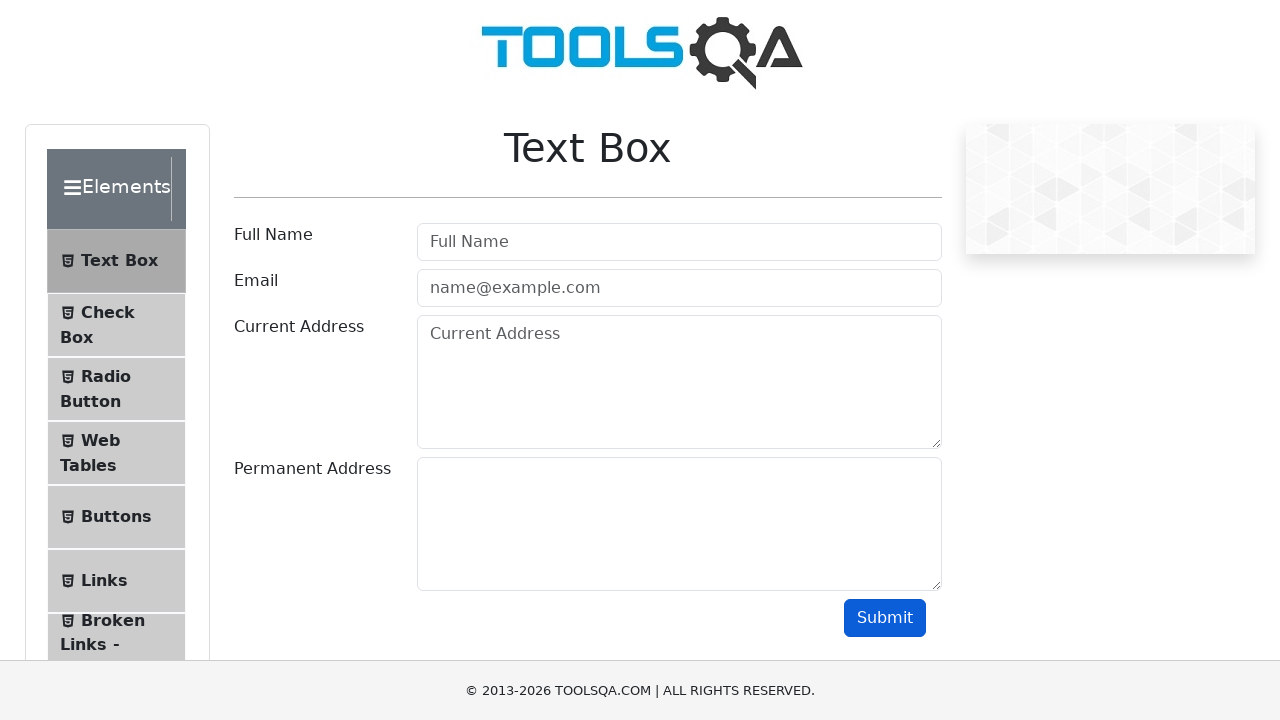